Tests that clicking the update button displays the entered form data in an output section

Starting URL: https://osstep.github.io/assertion_tohavevalue

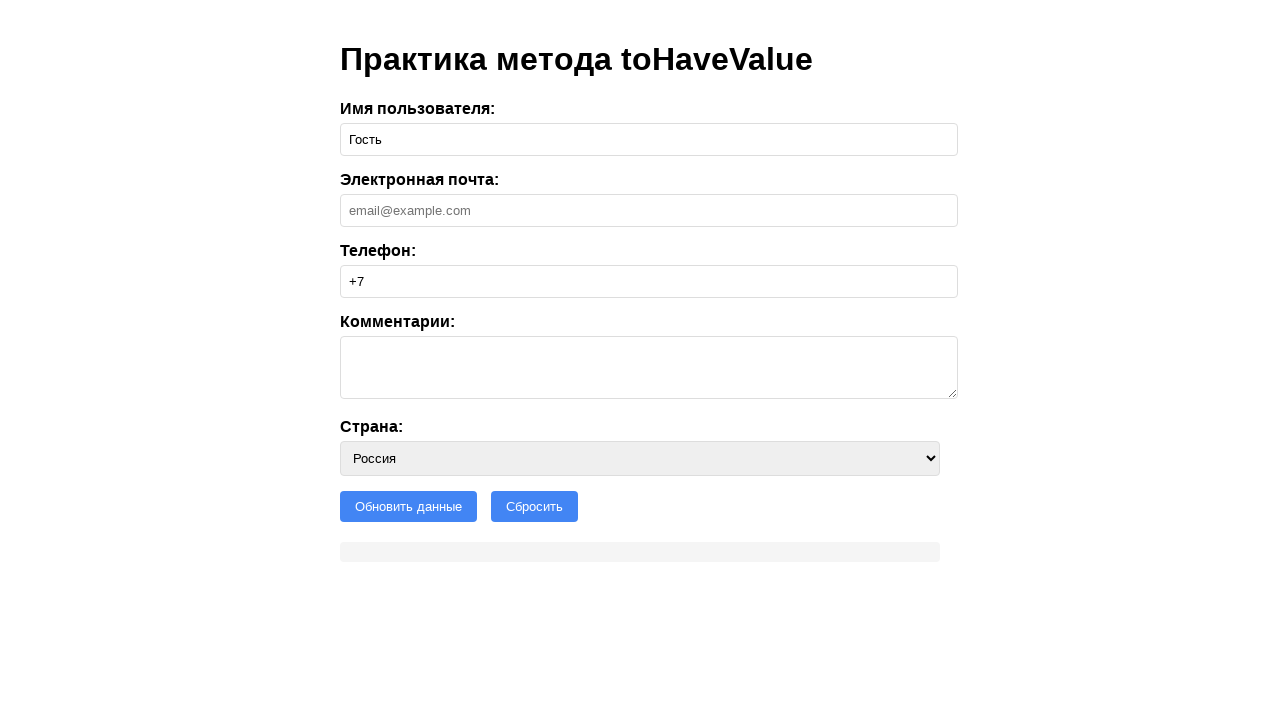

Navigated to test page
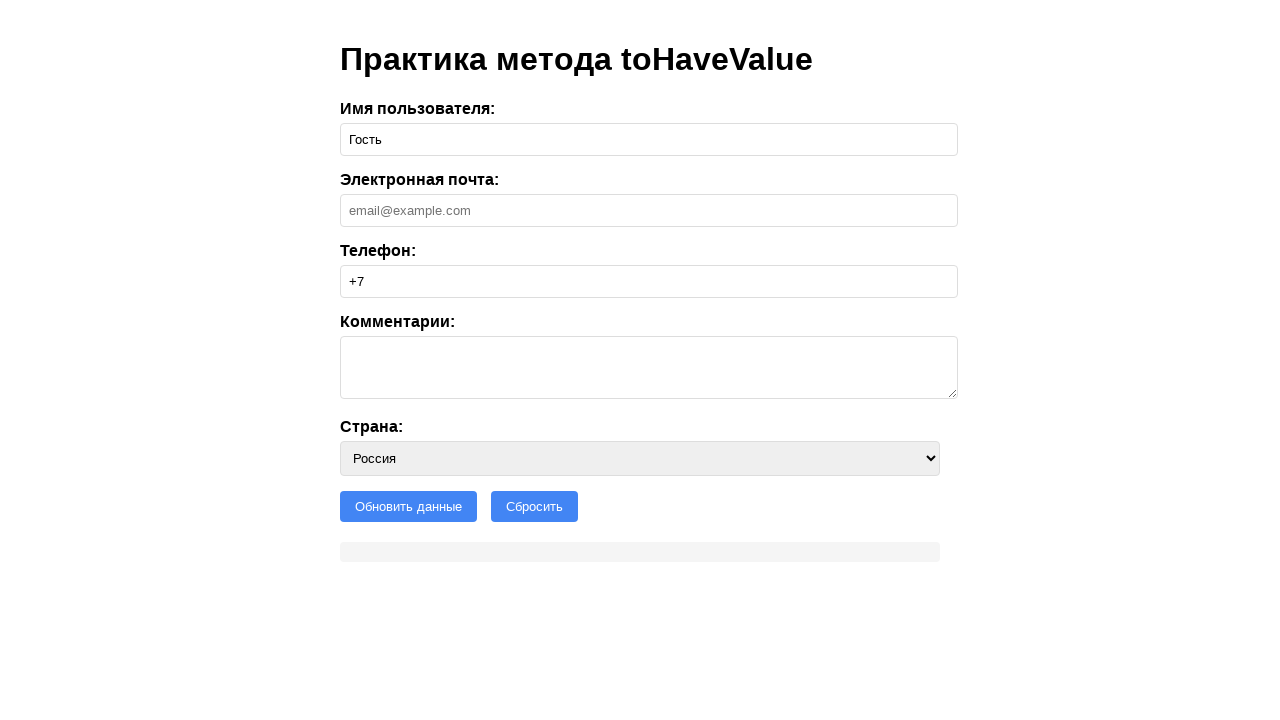

Filled username field with 'Maria' on internal:label="\u0418\u043c\u044f \u043f\u043e\u043b\u044c\u0437\u043e\u0432\u0
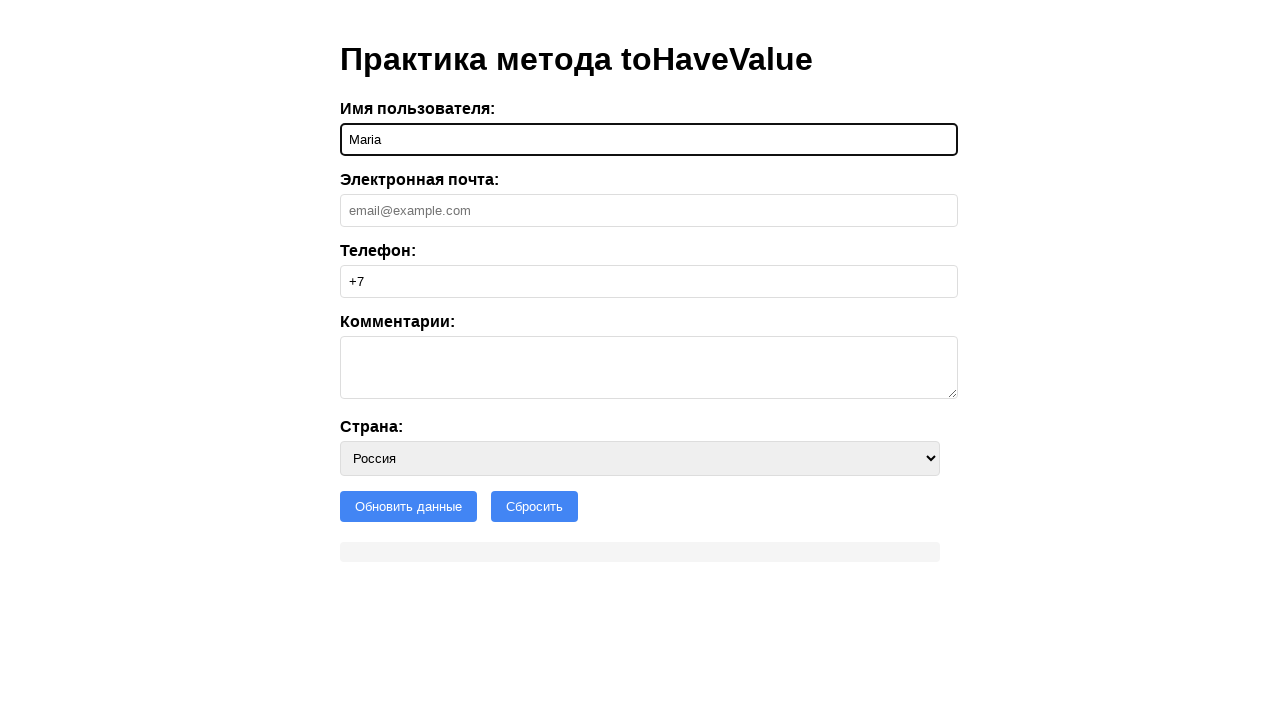

Filled email field with 'maria@mail.ru' on internal:label="\u042d\u043b\u0435\u043a\u0442\u0440\u043e\u043d\u043d\u0430\u04
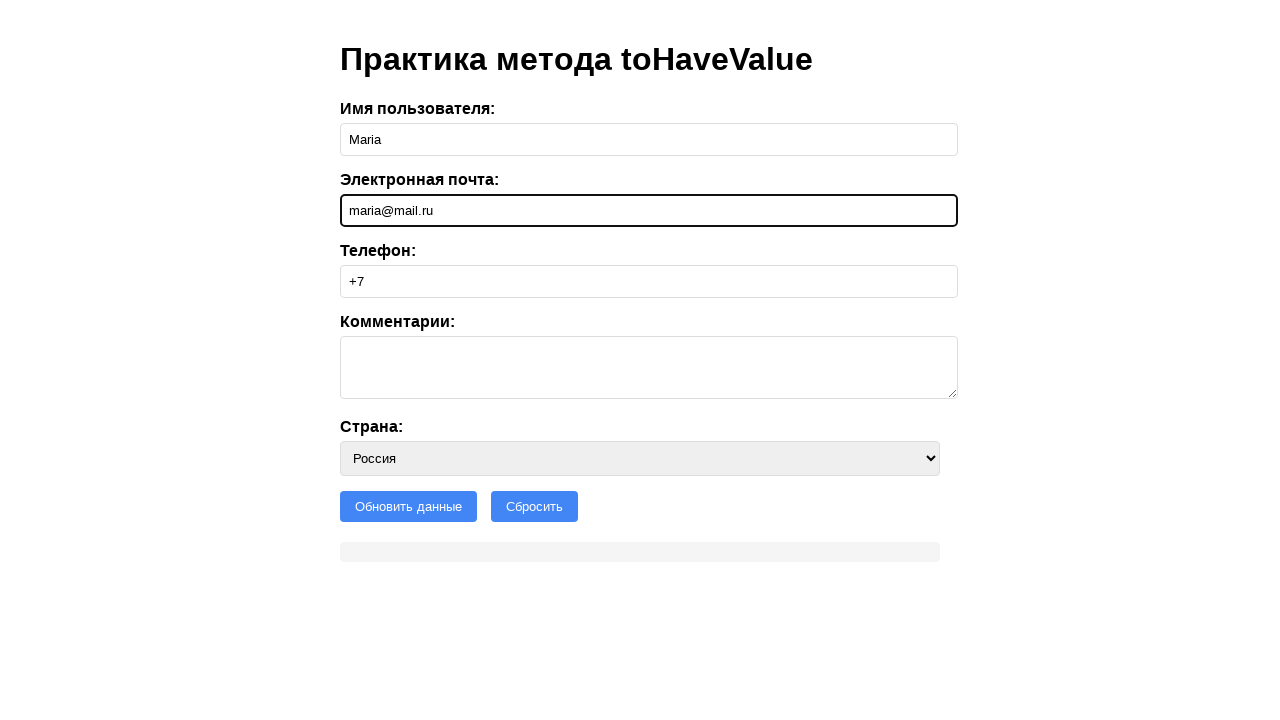

Filled comments field with 'Comment' on internal:label="\u041a\u043e\u043c\u043c\u0435\u043d\u0442\u0430\u0440\u0438\u04
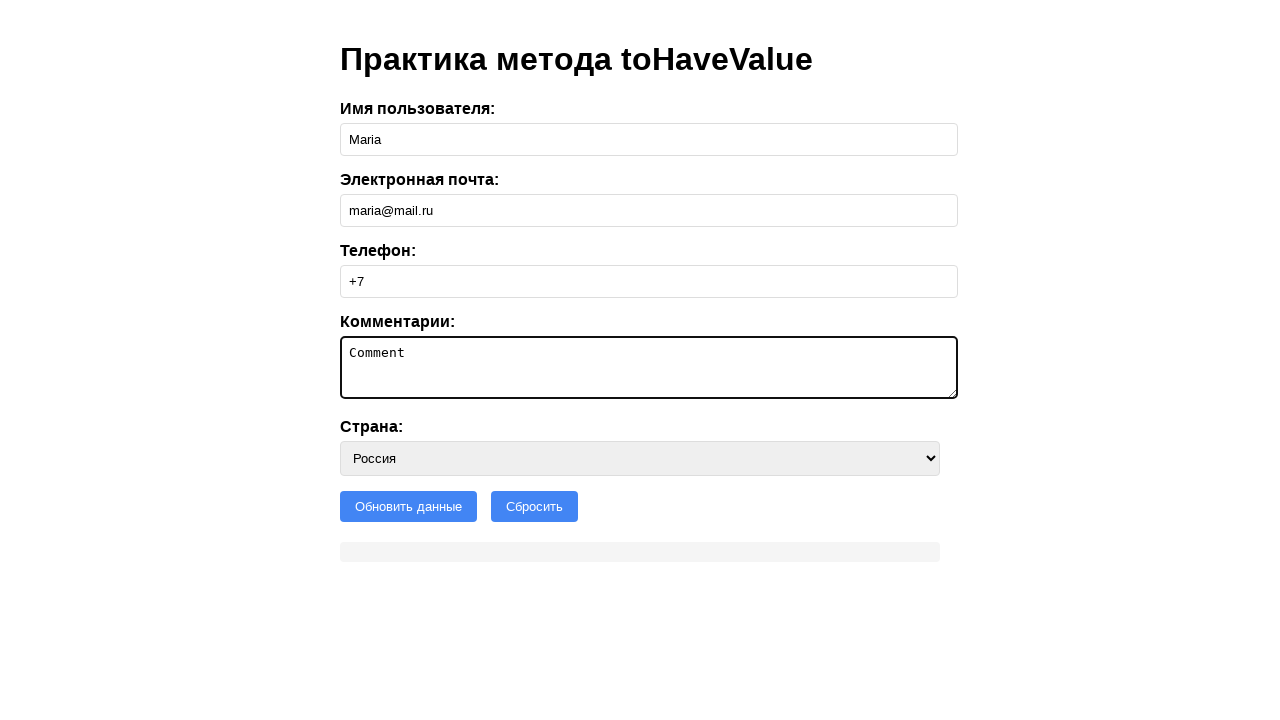

Clicked 'Обновить данные' (Update Data) button at (408, 506) on internal:role=button[name="Обновить данные"i]
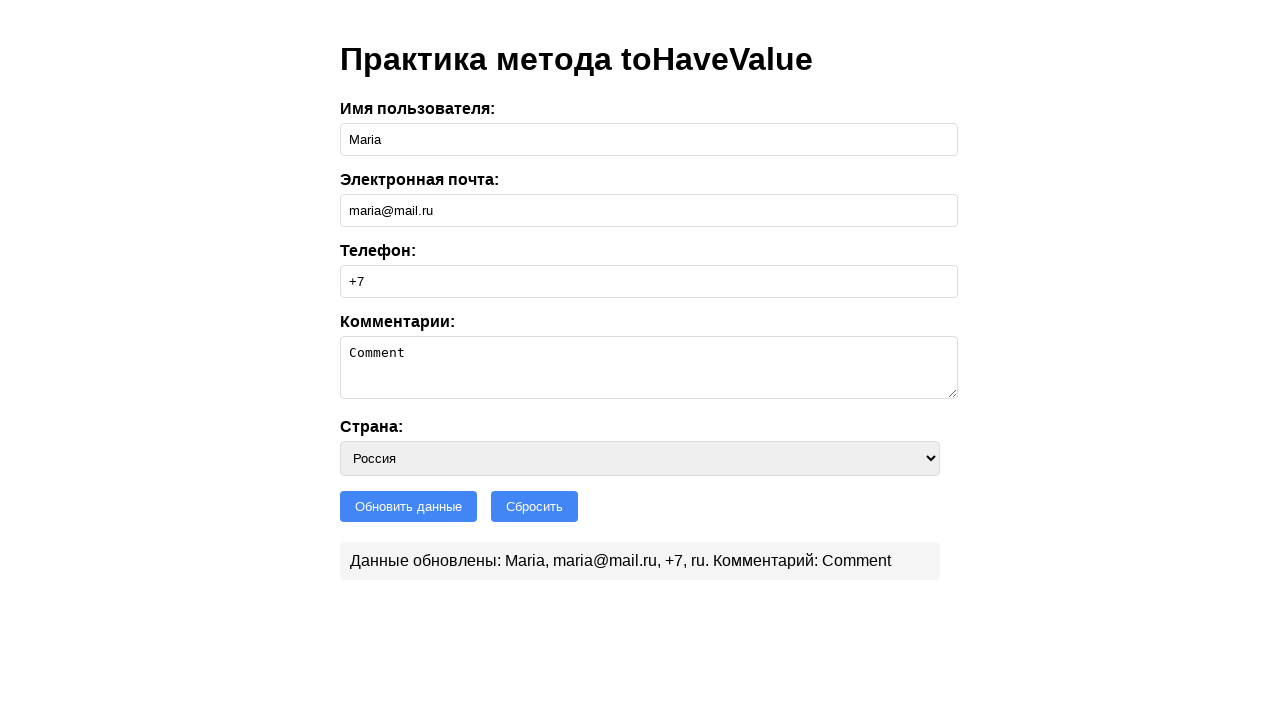

Retrieved output section text content
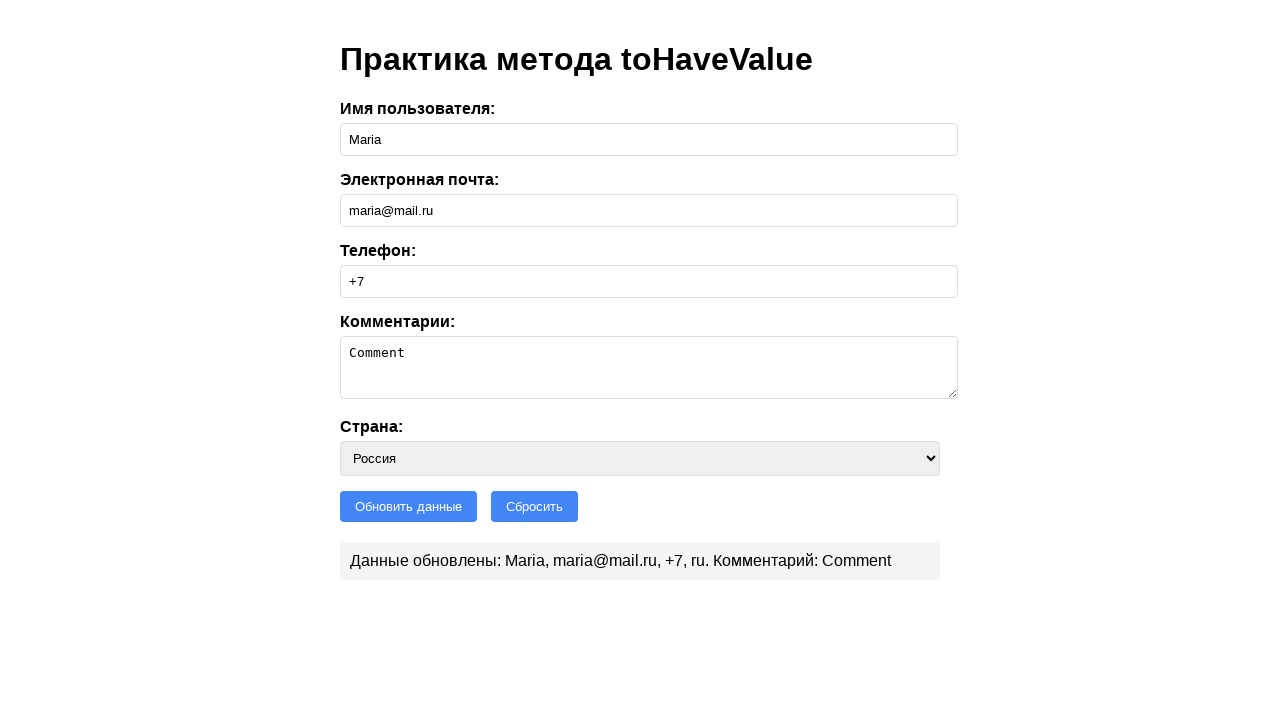

Verified 'Maria' appears in output
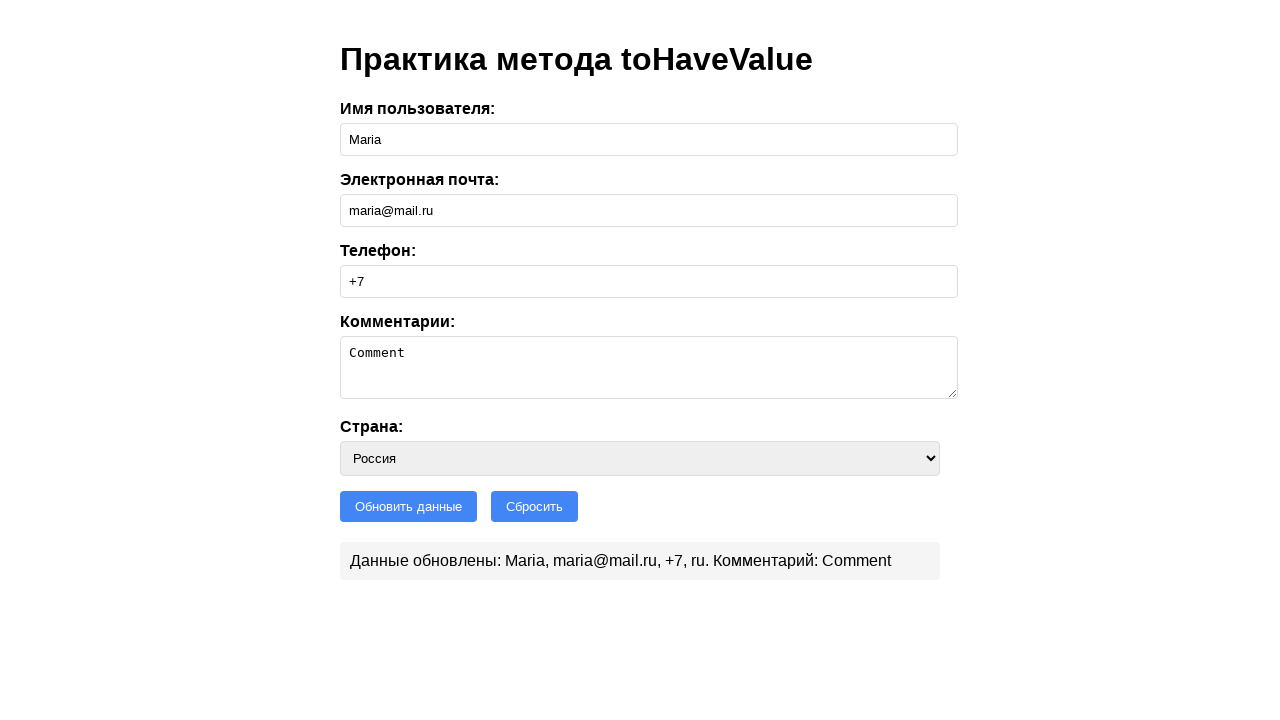

Verified 'maria@mail.ru' appears in output
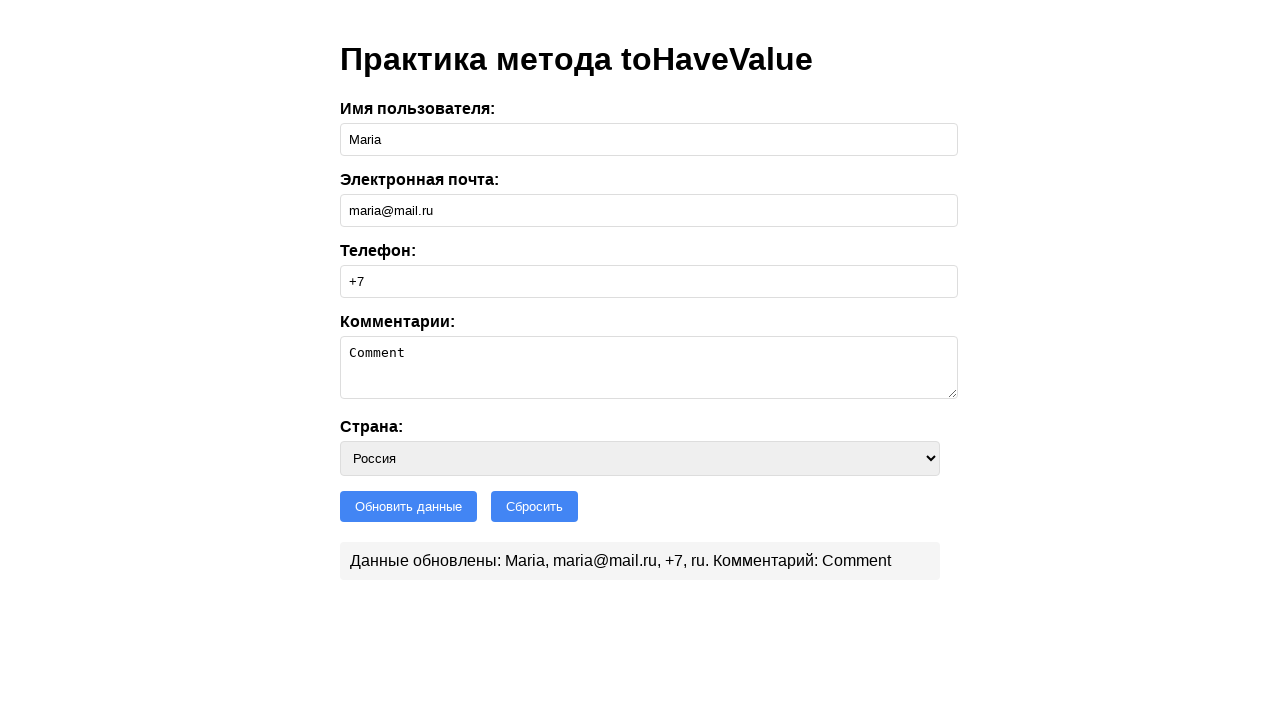

Verified 'Comment' appears in output
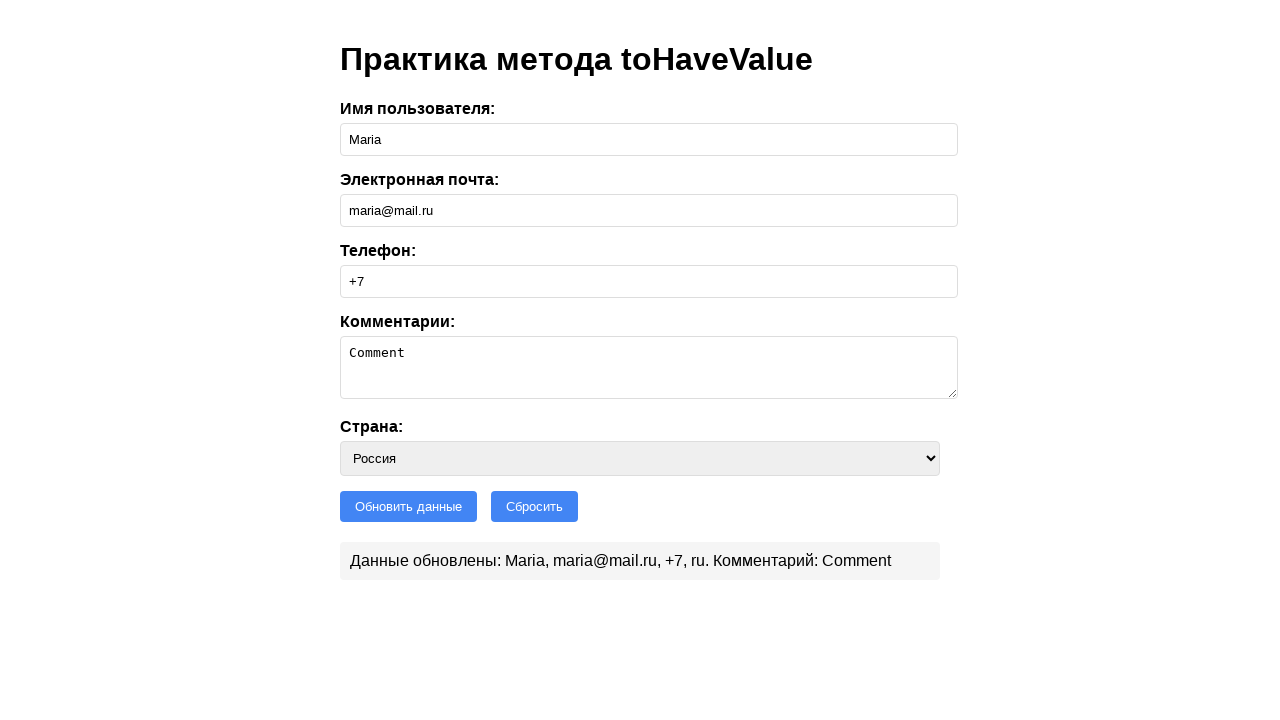

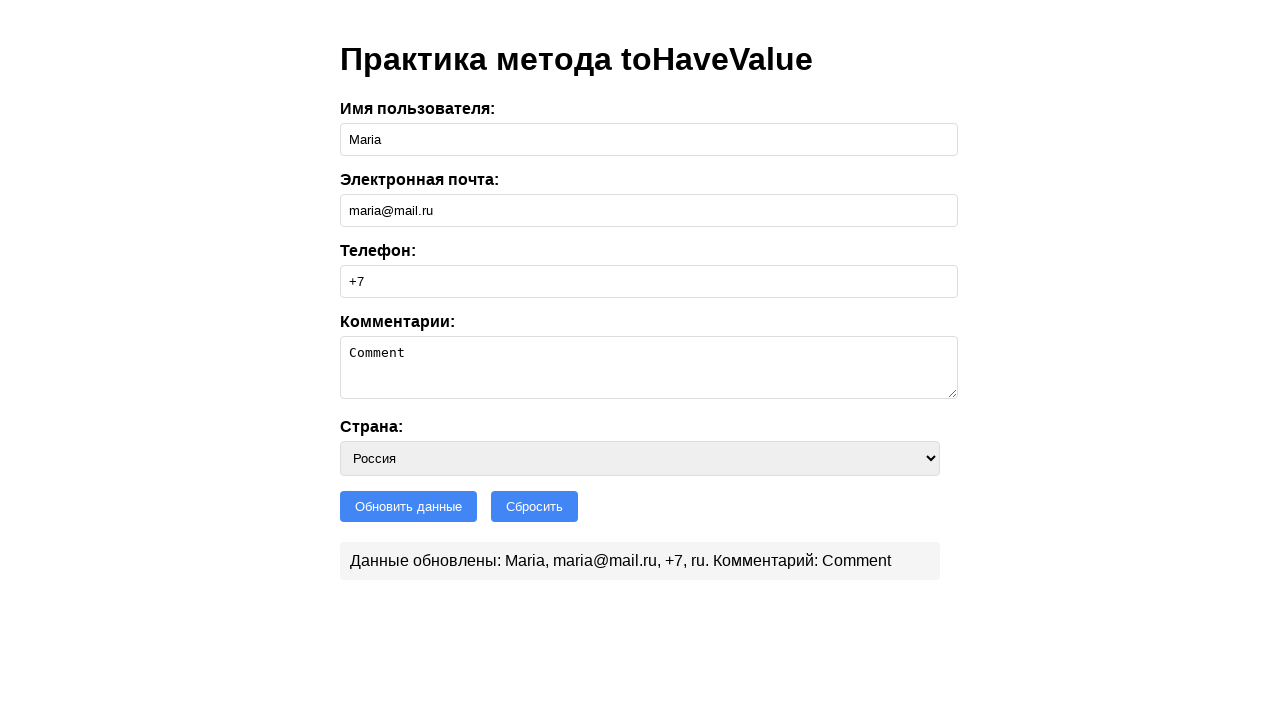